Tests the sorting functionality on an offers page by clicking the sort button and verifying items are sorted, then navigates through pagination to find a specific item containing "Rice".

Starting URL: https://rahulshettyacademy.com/seleniumPractise/#/offers

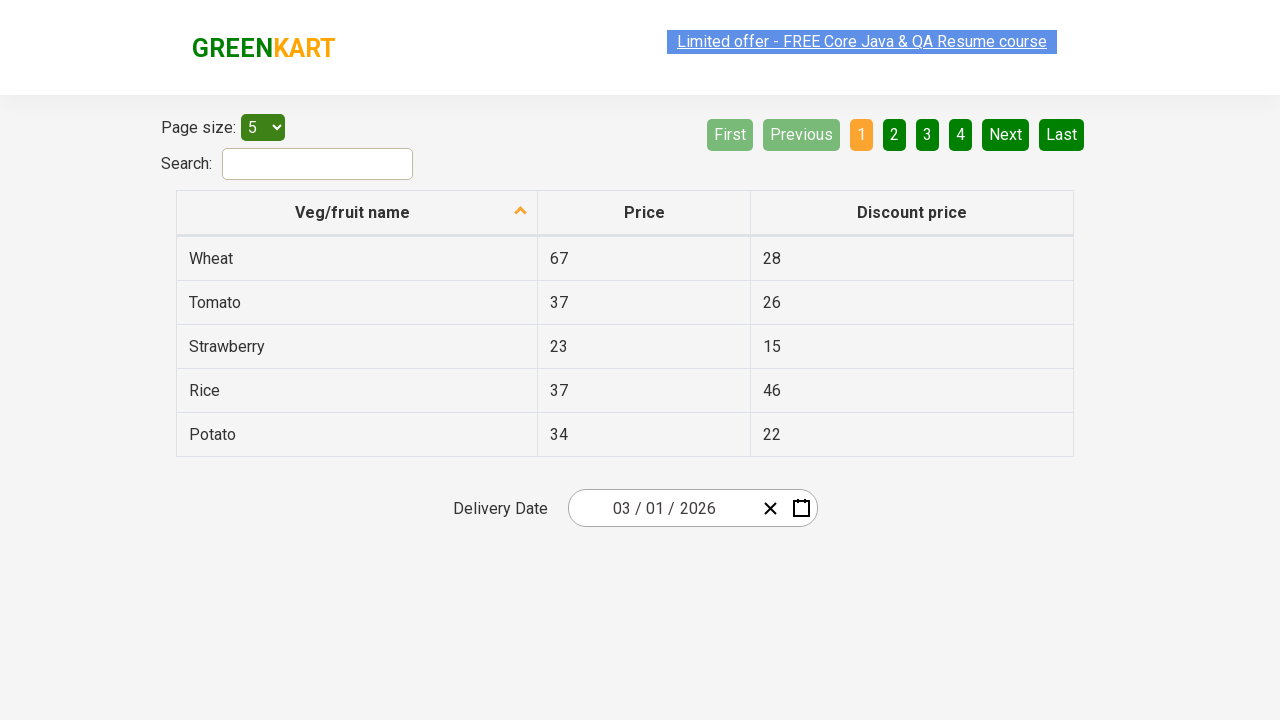

Clicked sort descending button to sort the offers table at (521, 212) on span.sort-icon.sort-descending
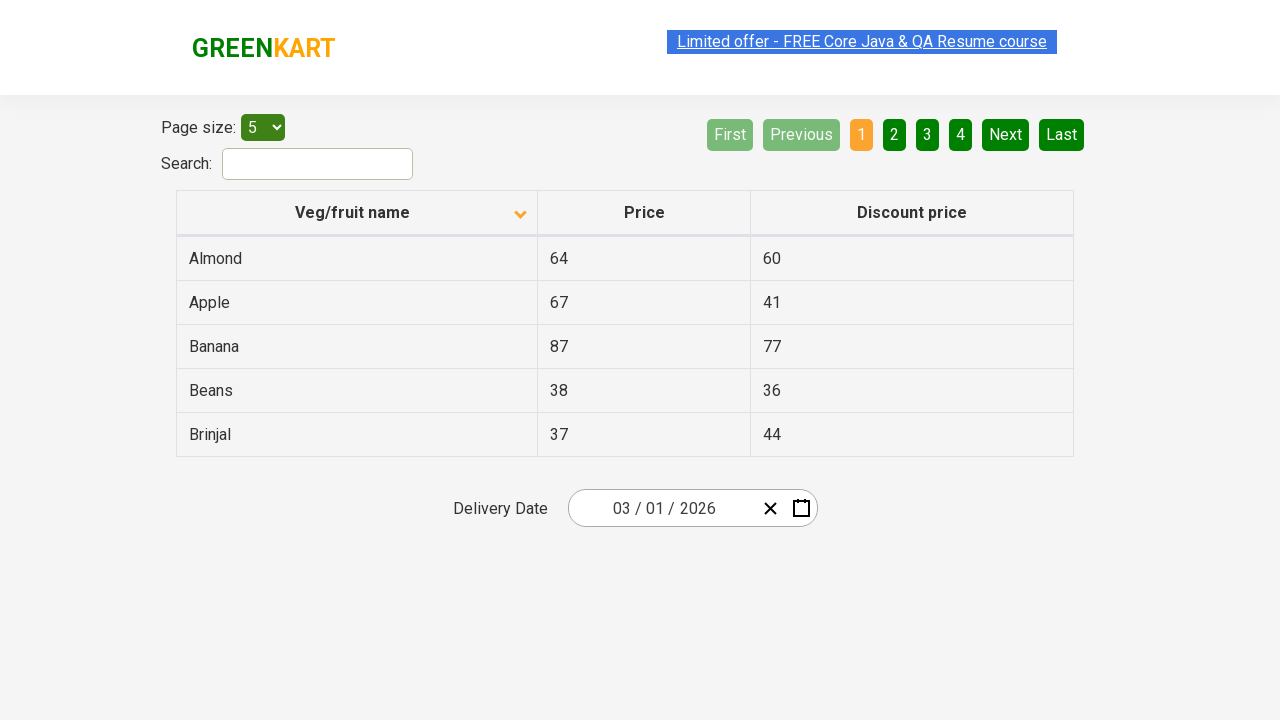

Table loaded successfully
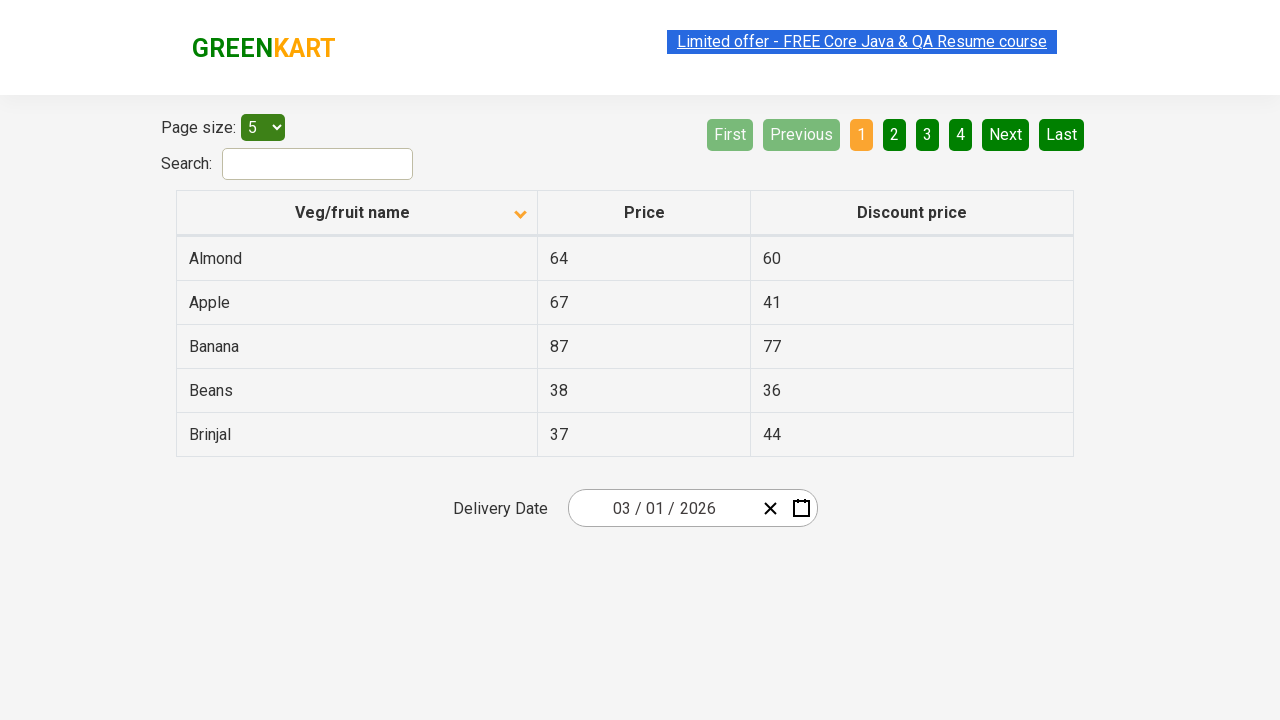

Retrieved 5 vegetable items from the first column
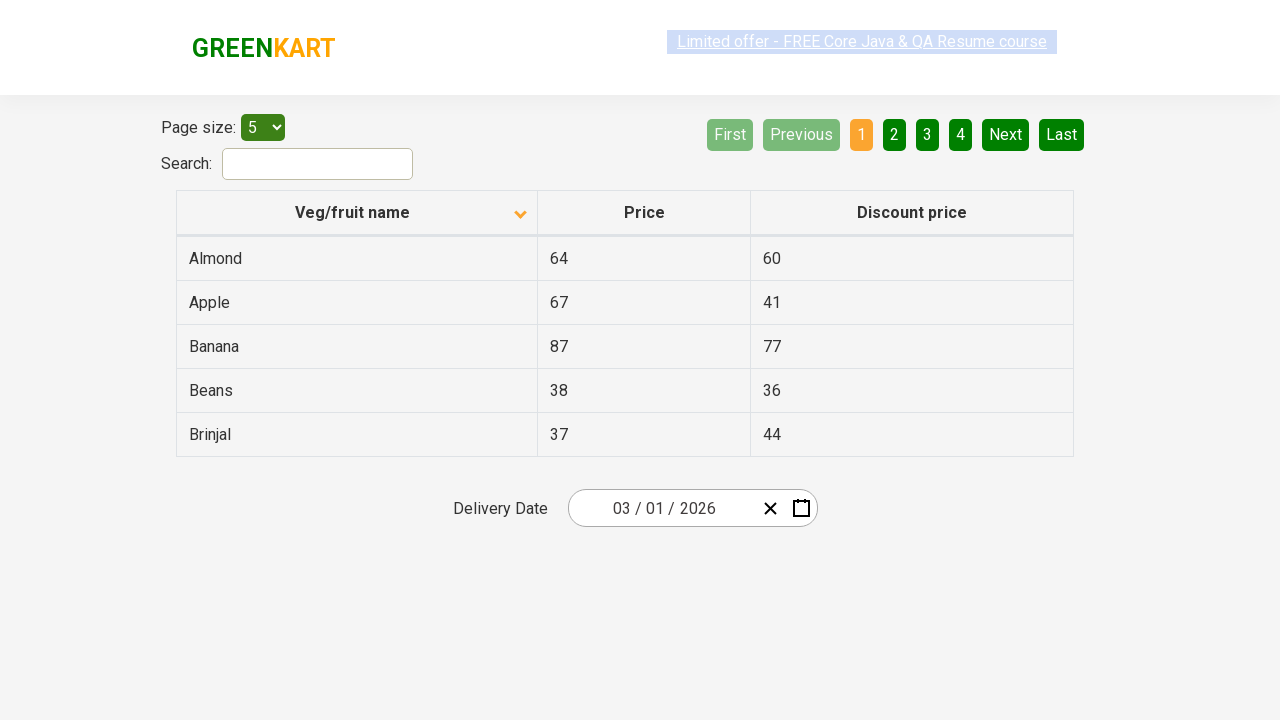

Verified that table items are correctly sorted in ascending order
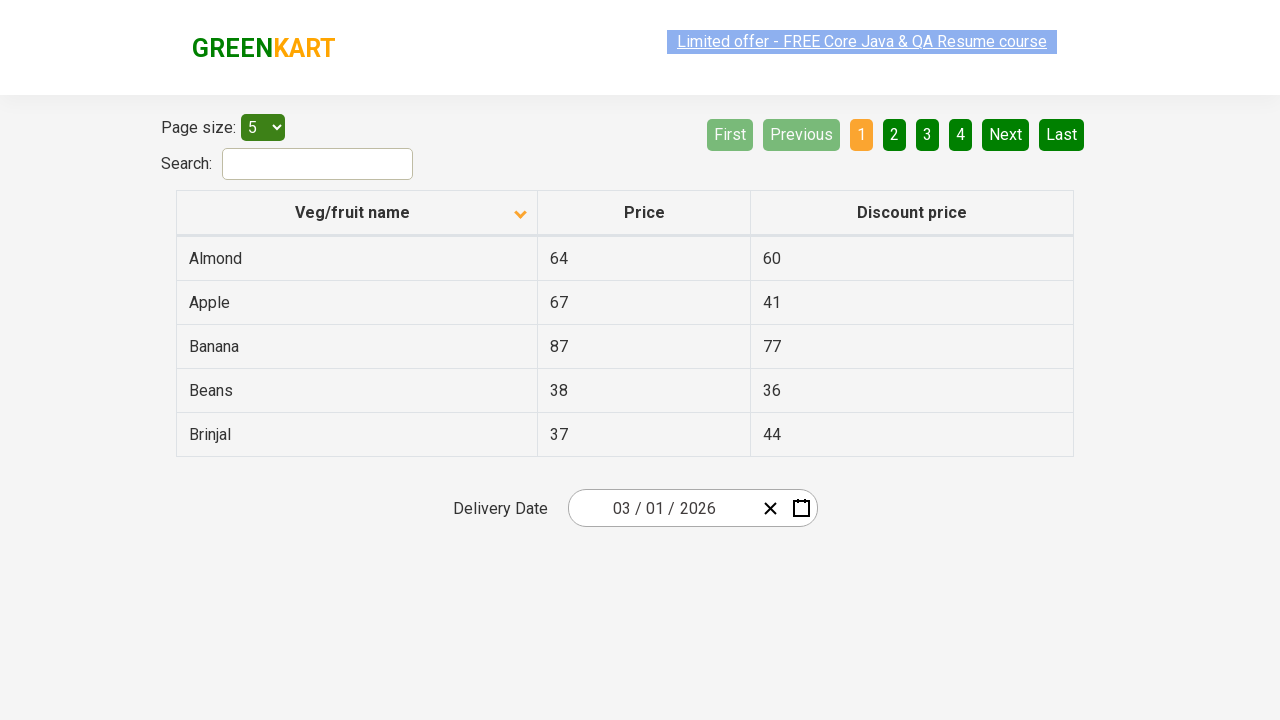

Retrieved 5 items from current page
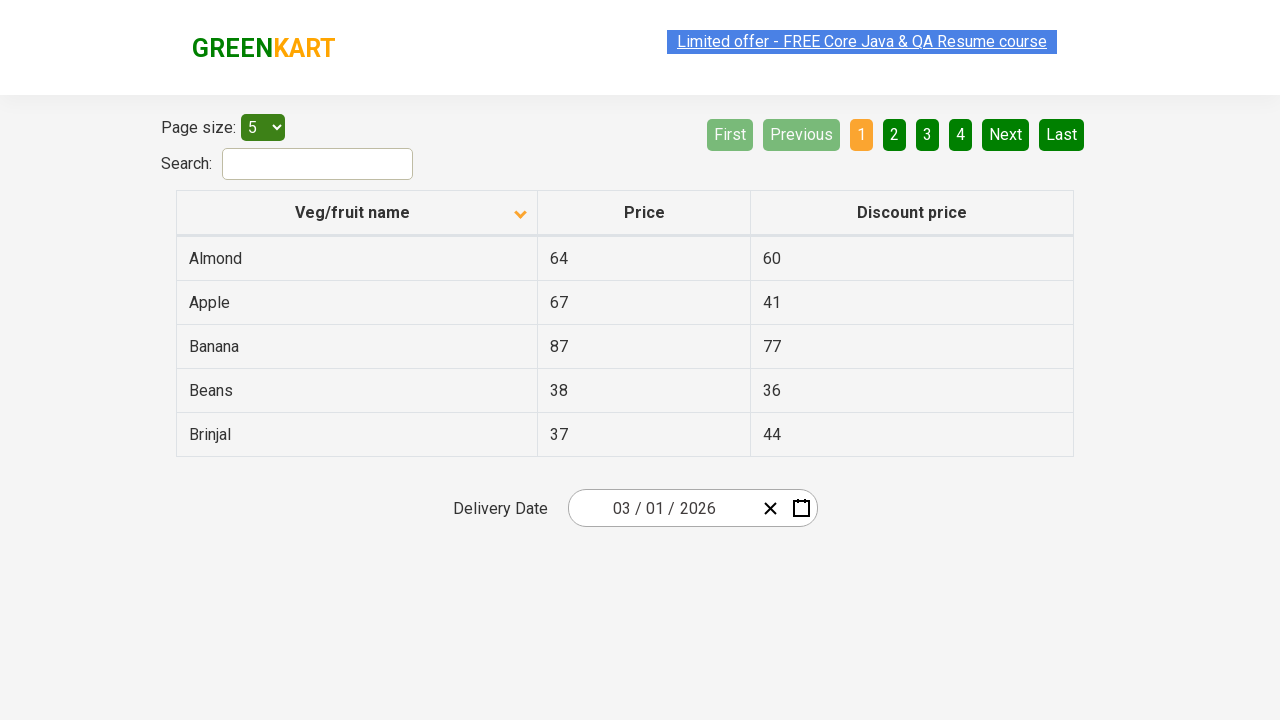

Clicked Next button to navigate to the next page at (1006, 134) on a[aria-label='Next']
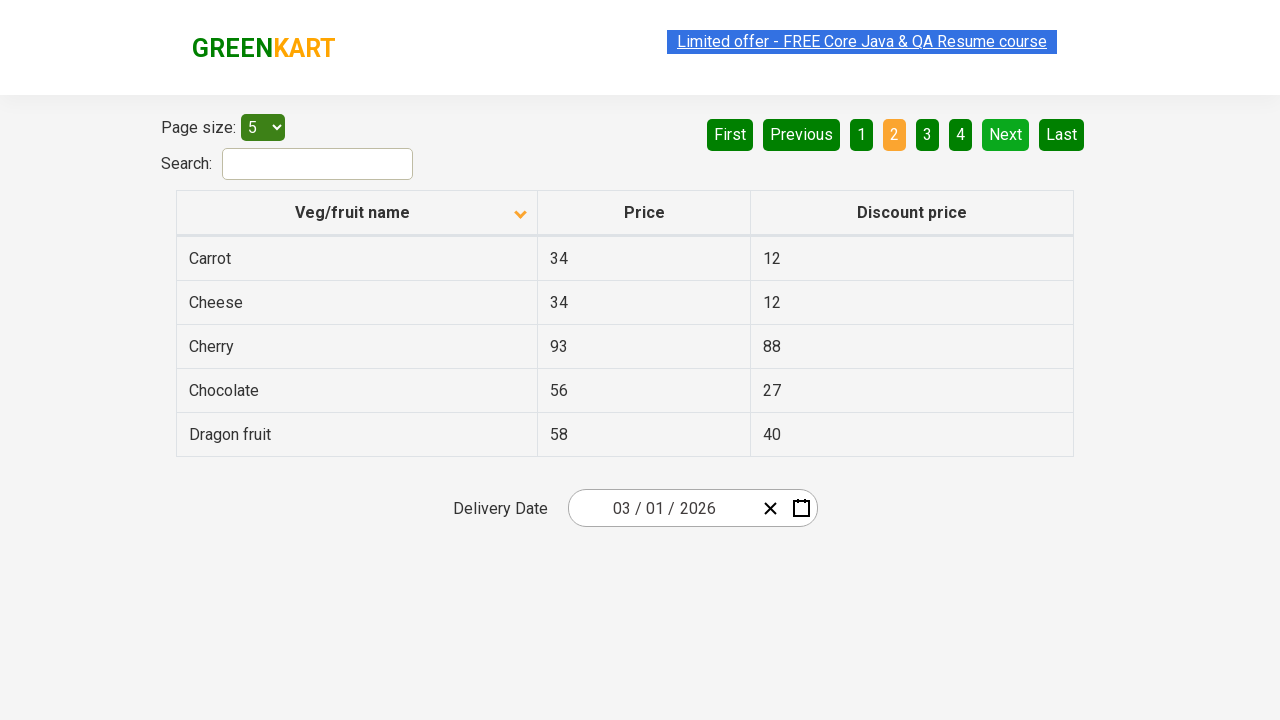

Waited for table to update on next page
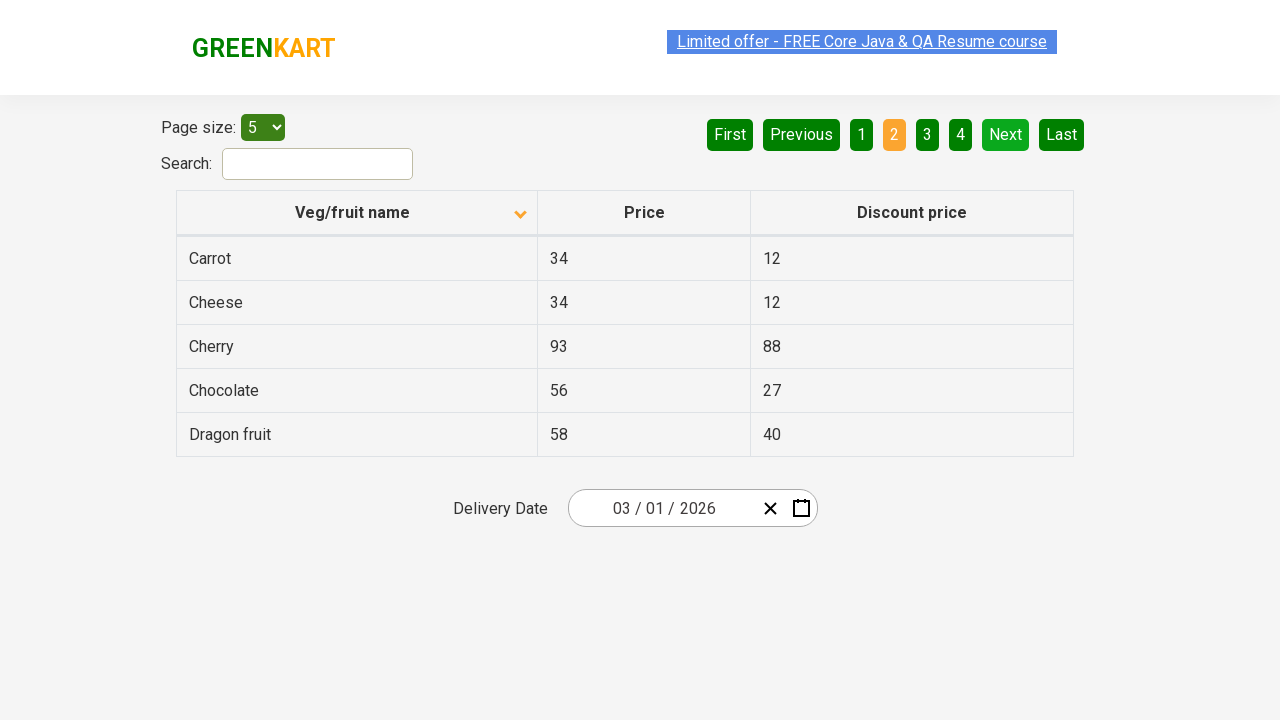

Retrieved 5 items from current page
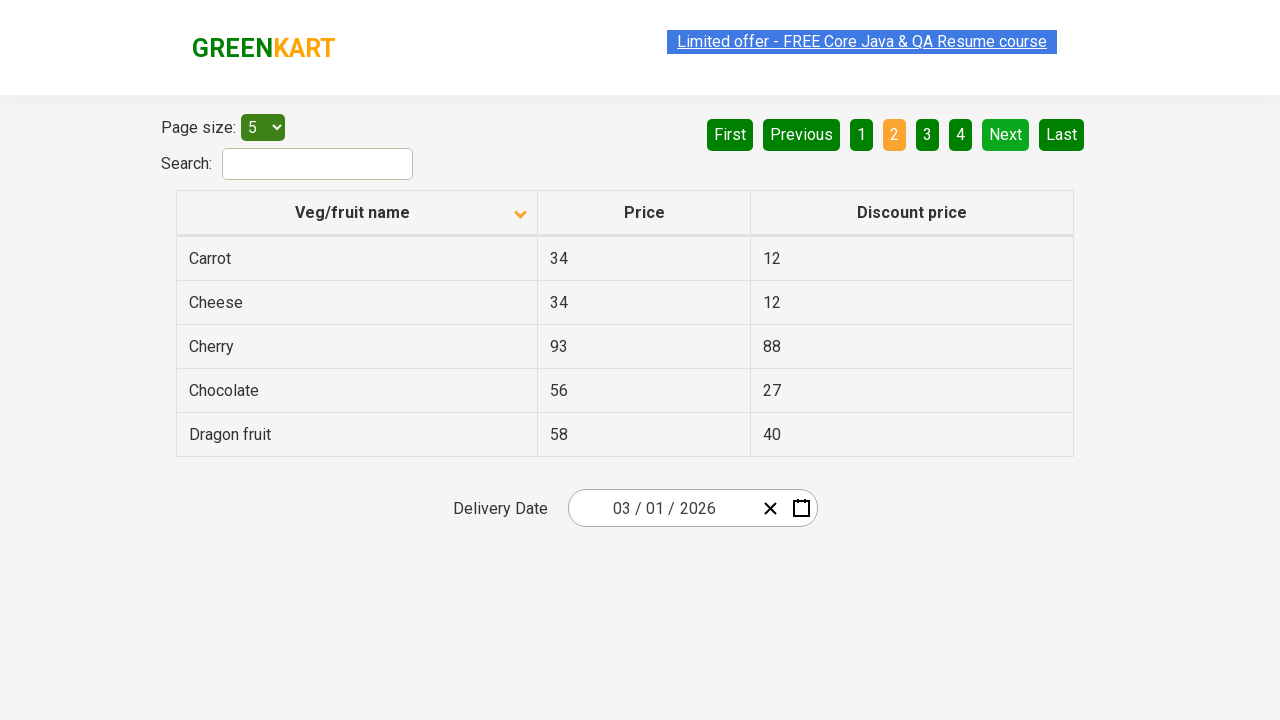

Clicked Next button to navigate to the next page at (1006, 134) on a[aria-label='Next']
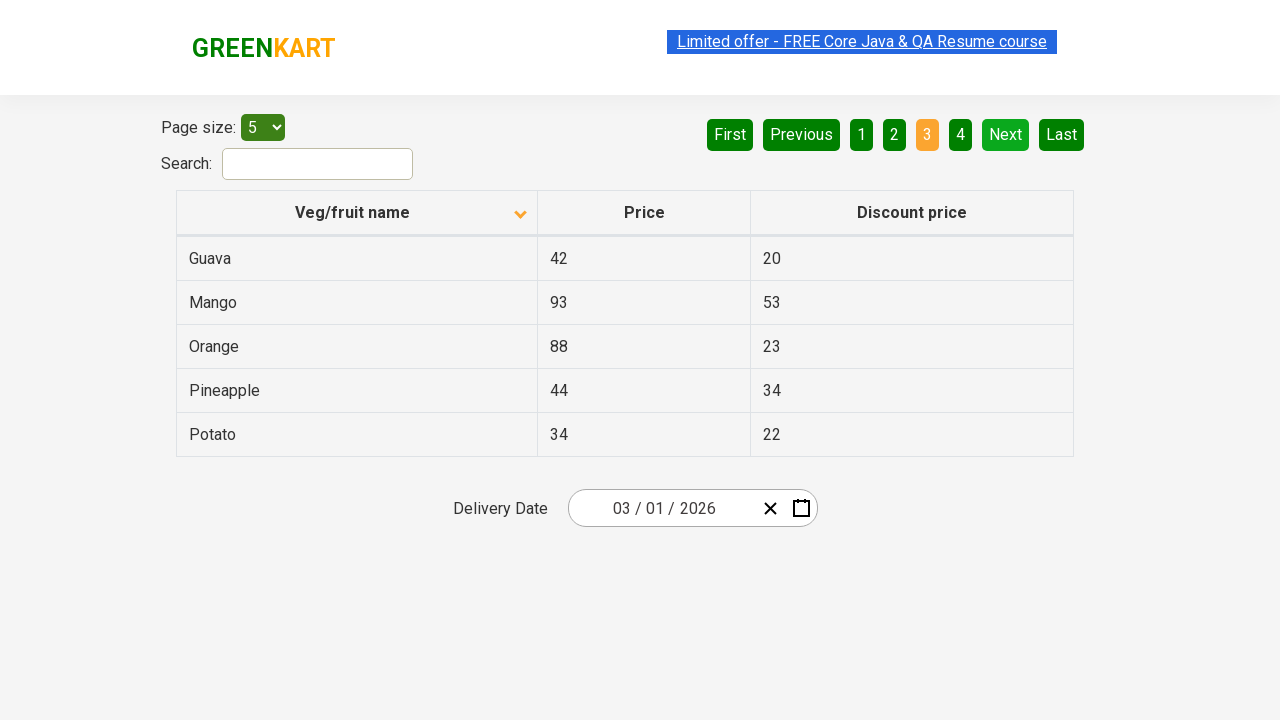

Waited for table to update on next page
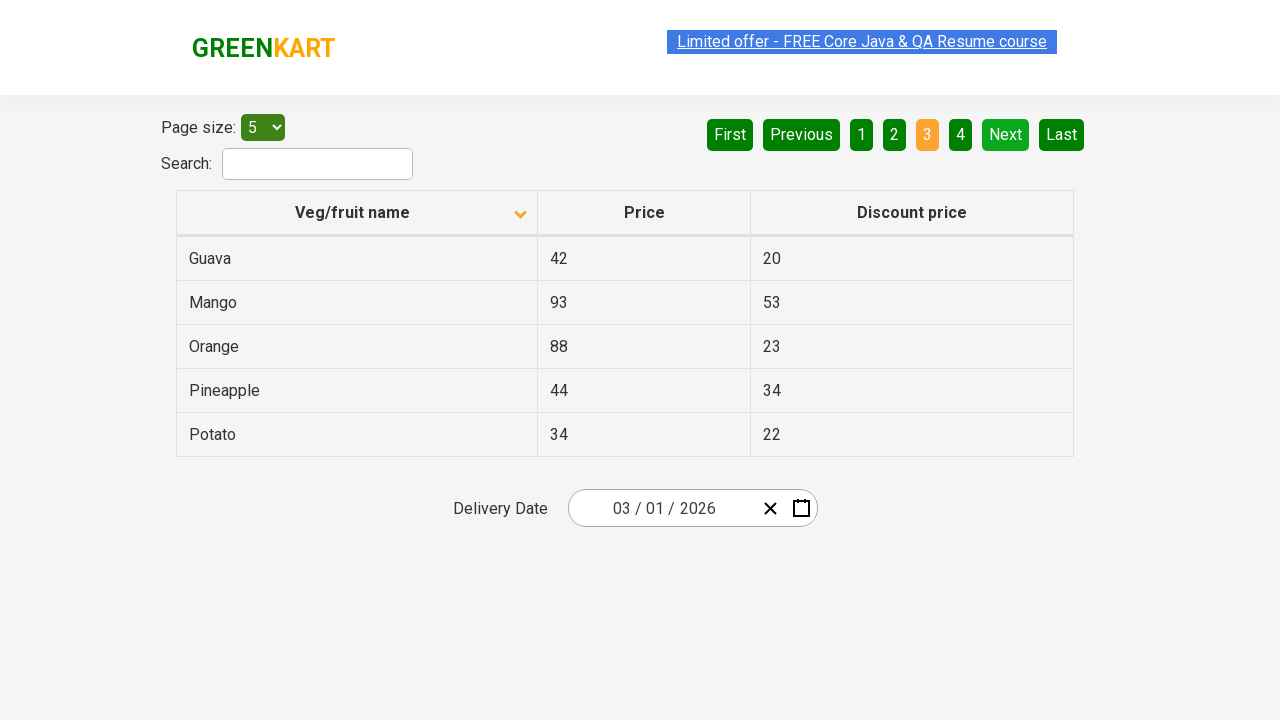

Retrieved 5 items from current page
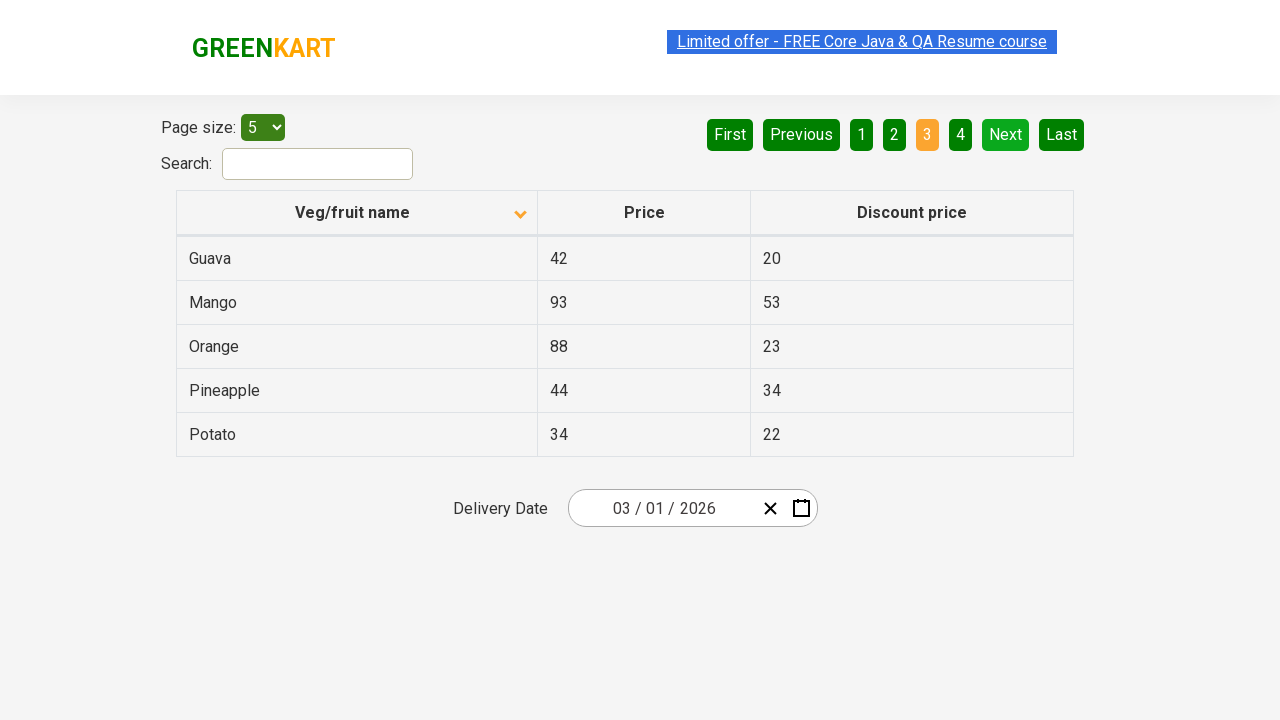

Clicked Next button to navigate to the next page at (1006, 134) on a[aria-label='Next']
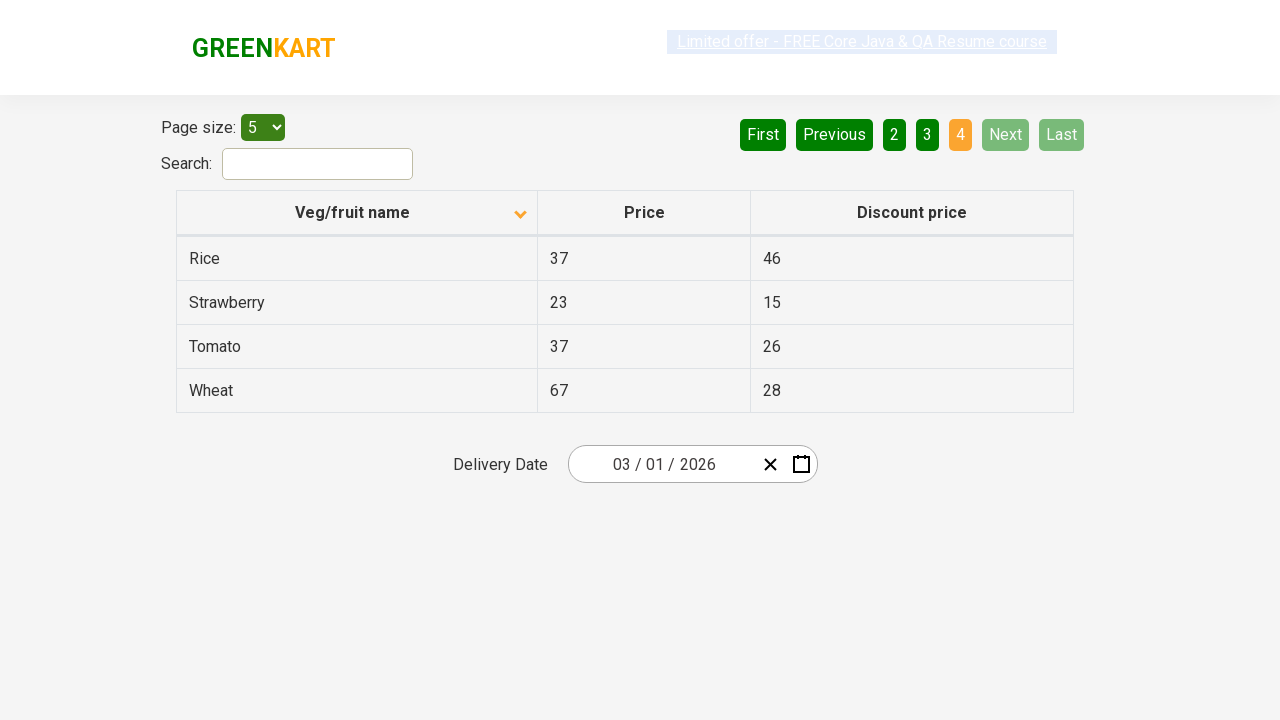

Waited for table to update on next page
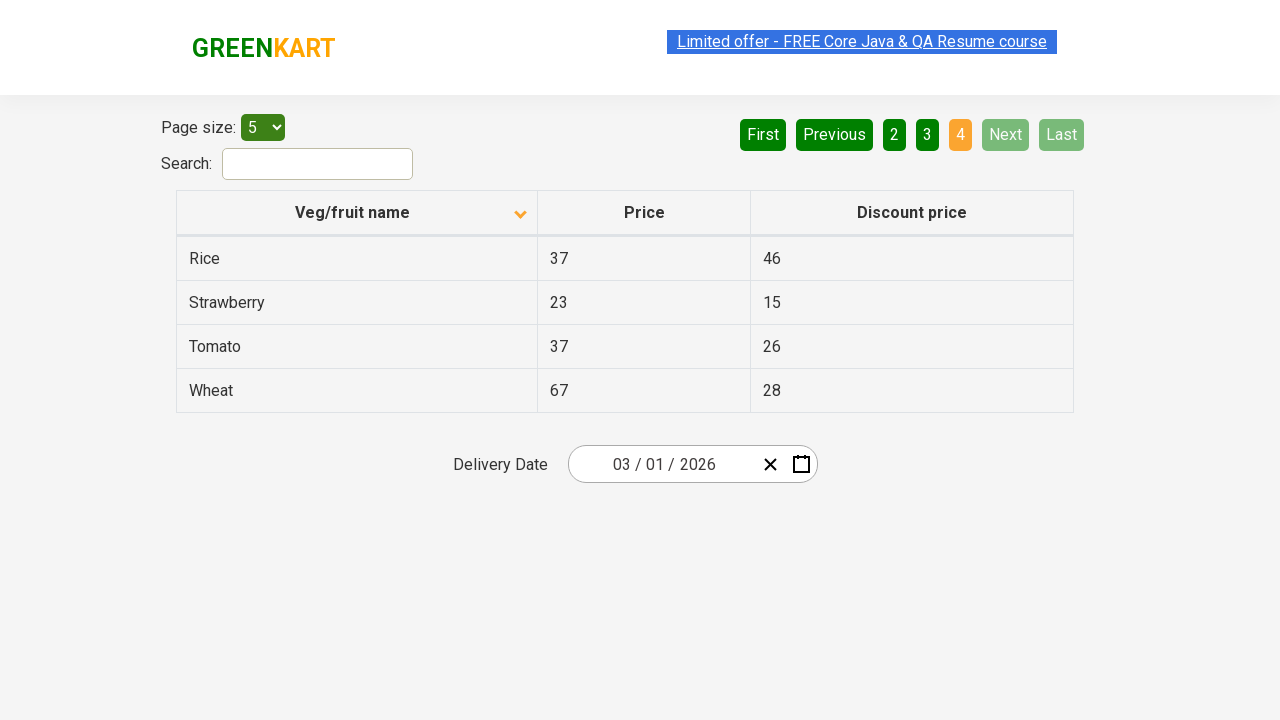

Retrieved 4 items from current page
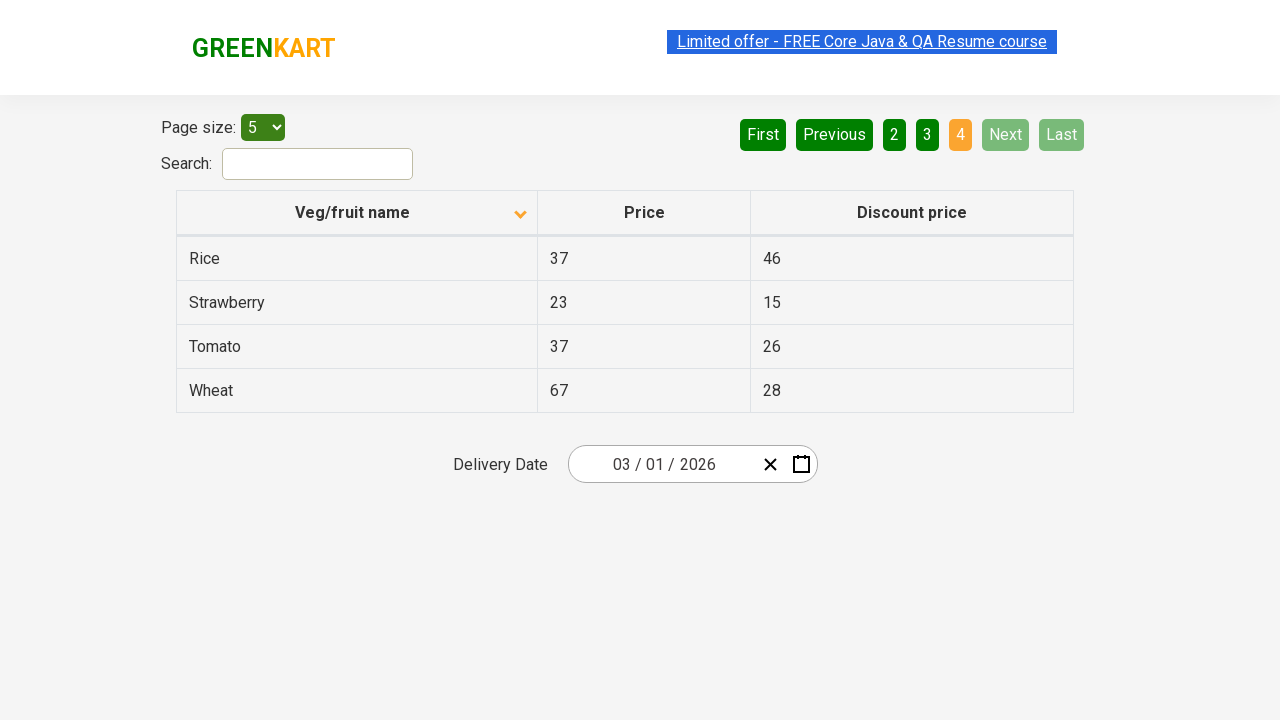

Found Rice item: Rice
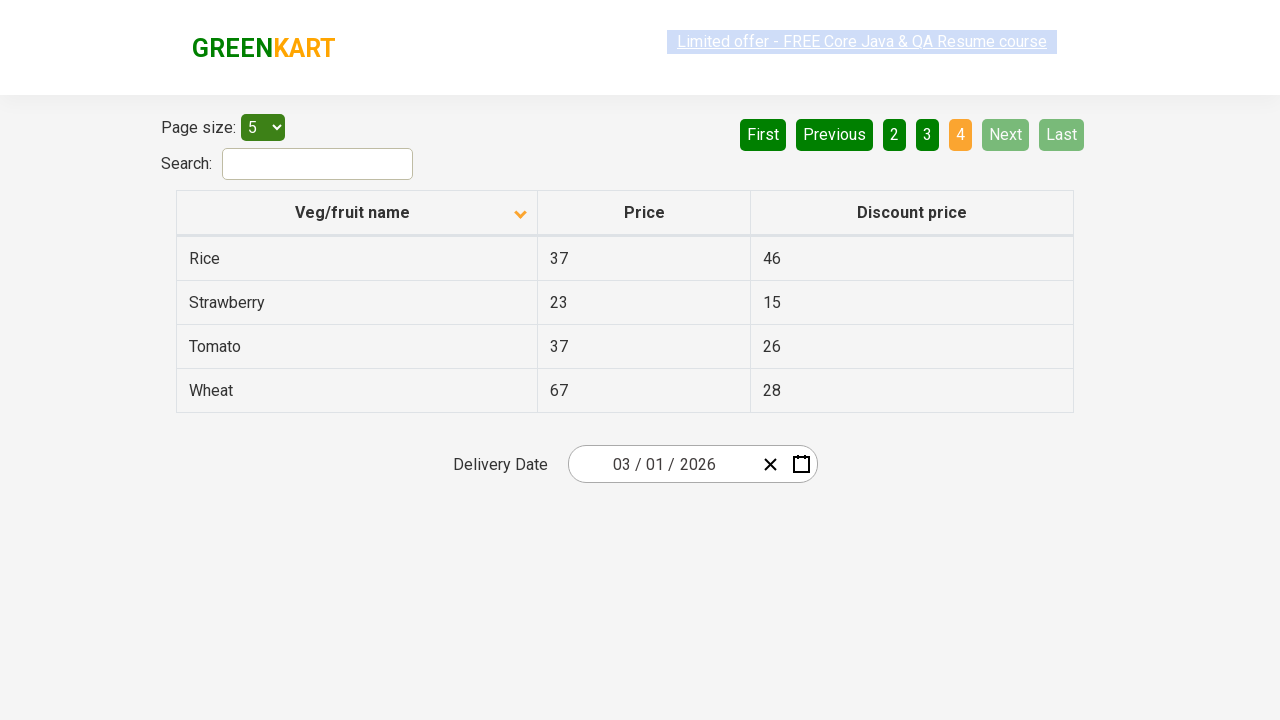

Assertion passed: Rice item was found in the offers table
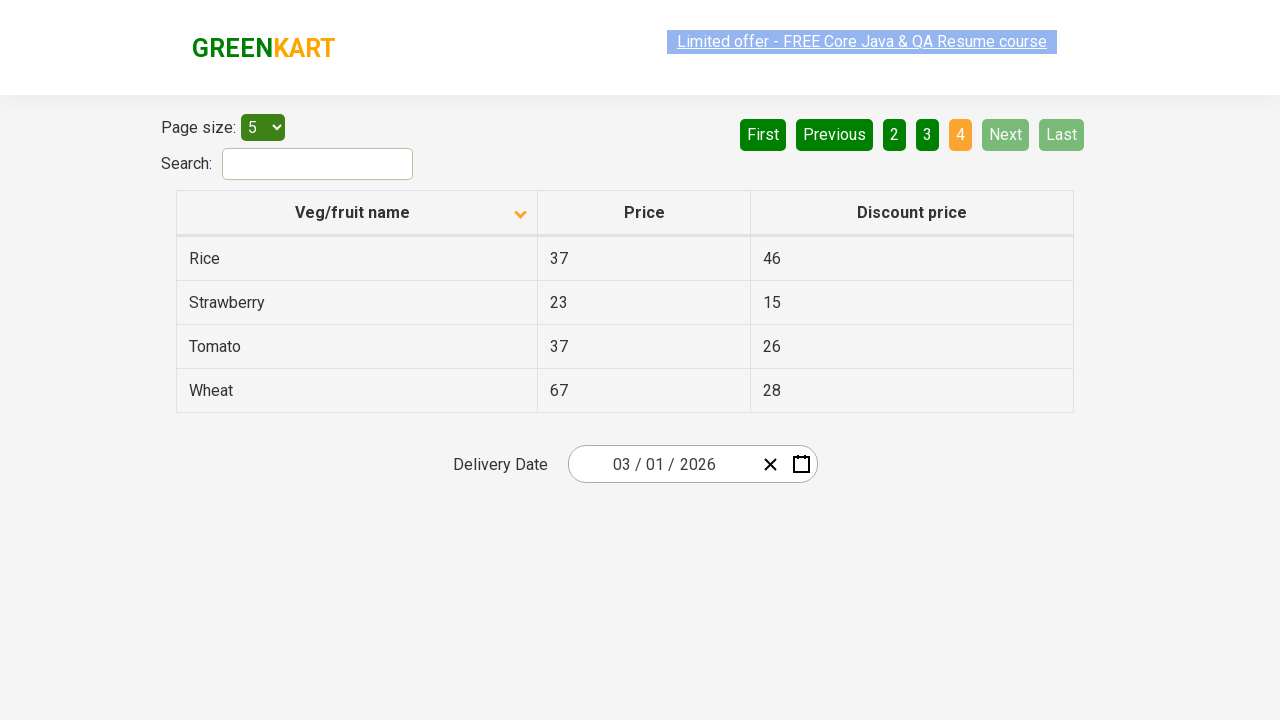

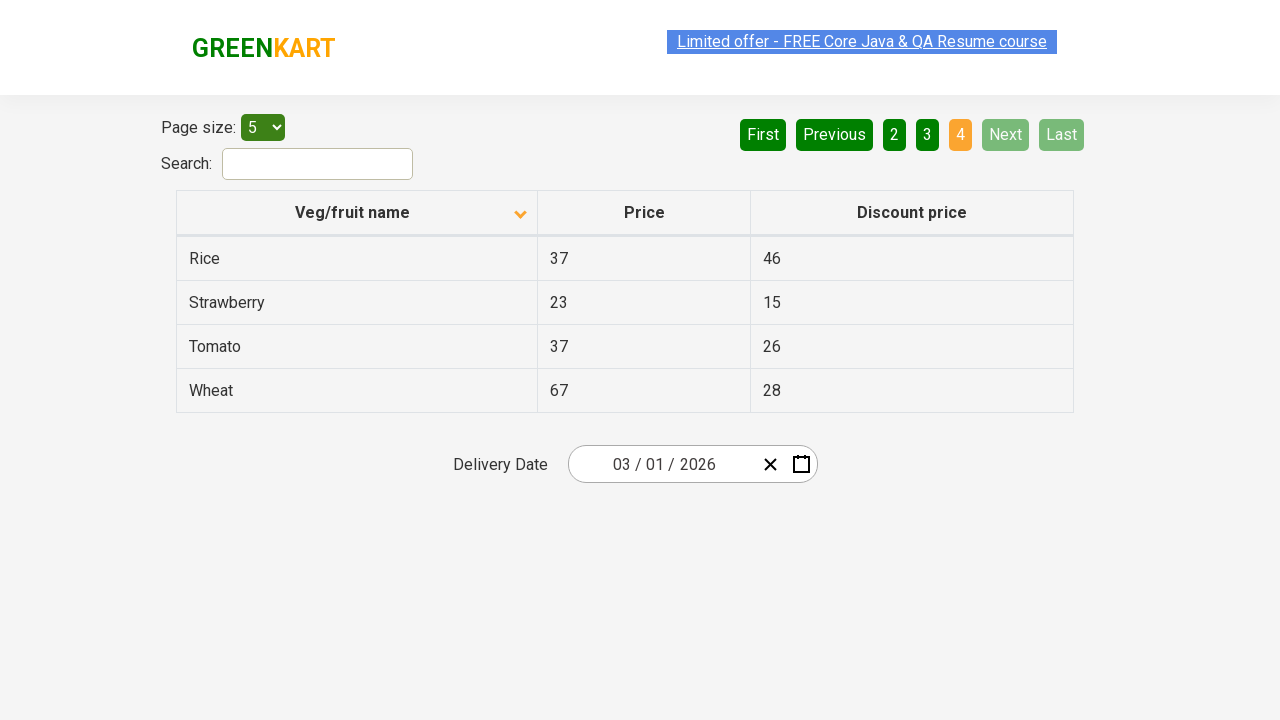